Tests drag and drop functionality by dragging a source element to a target element

Starting URL: https://automationfc.github.io/kendo-drag-drop/

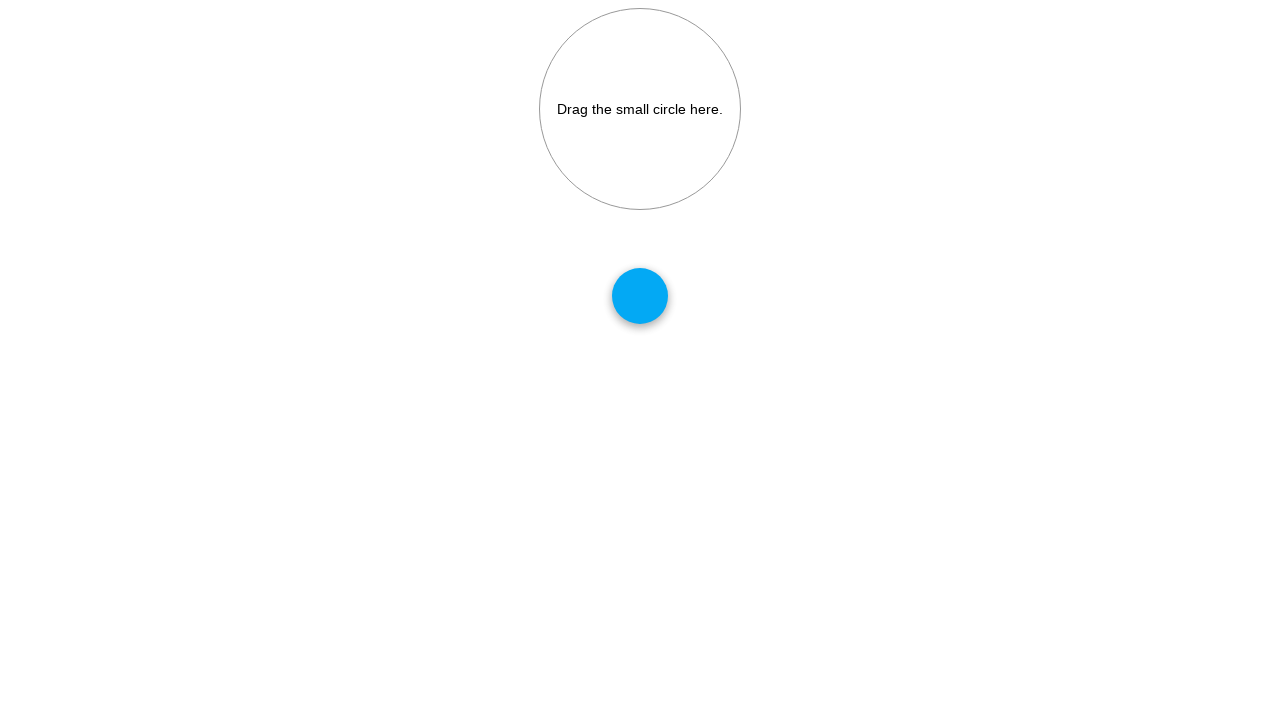

Waited for draggable source element to load
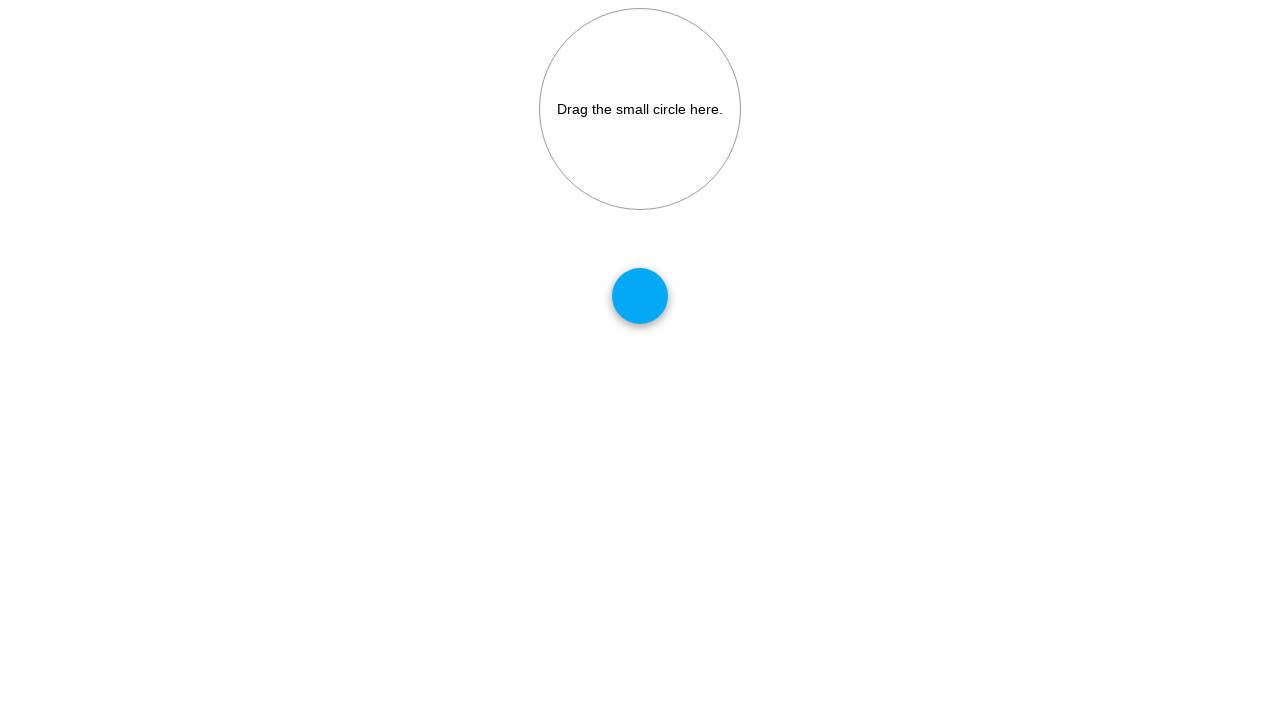

Waited for drop target element to load
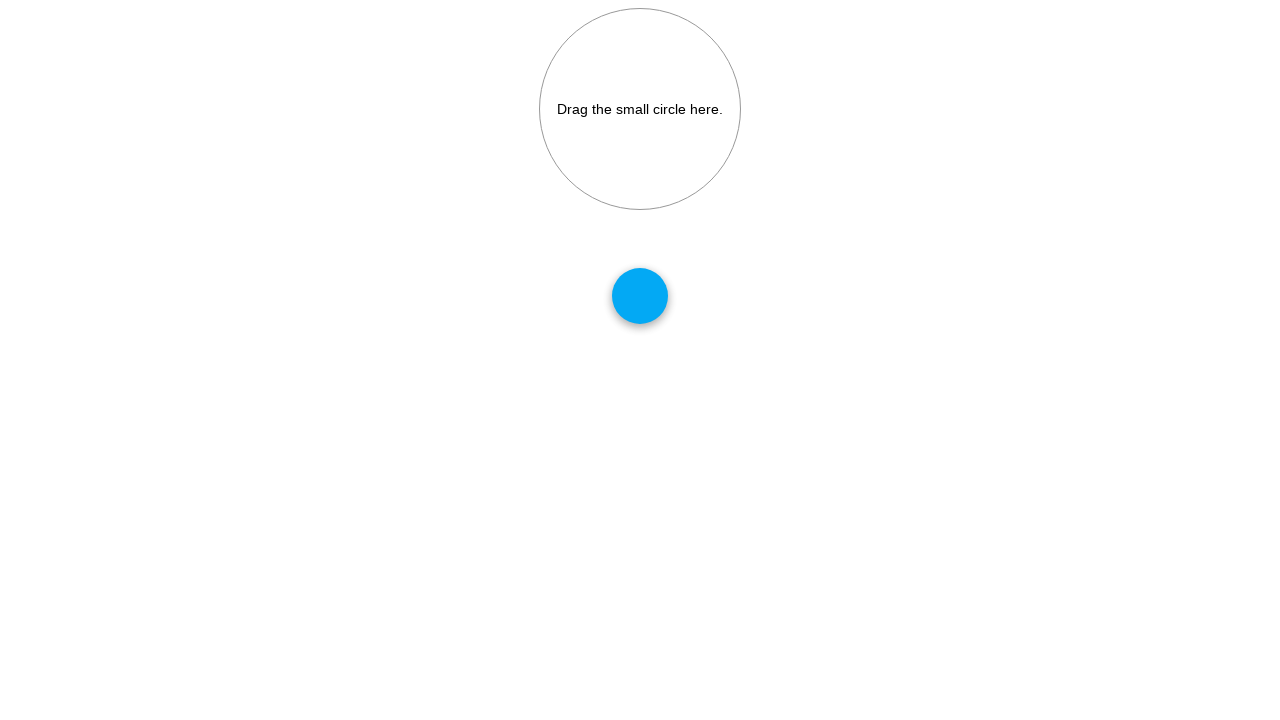

Located draggable source element
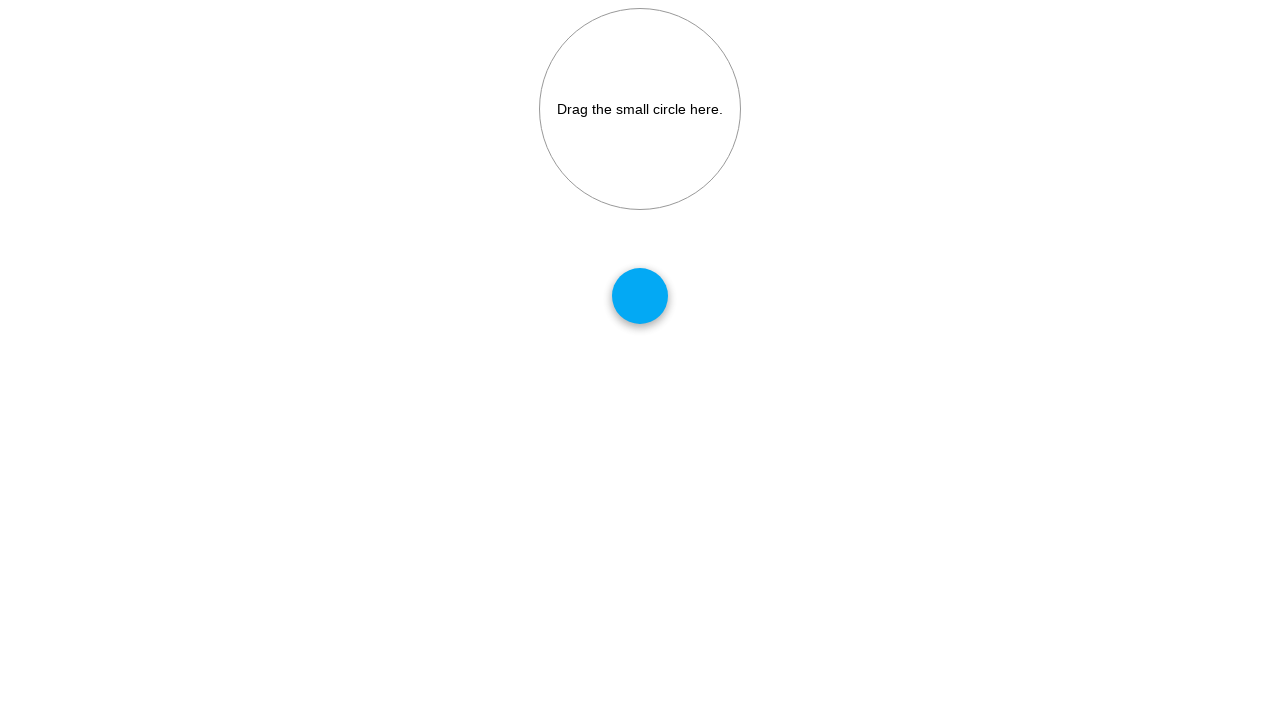

Located drop target element
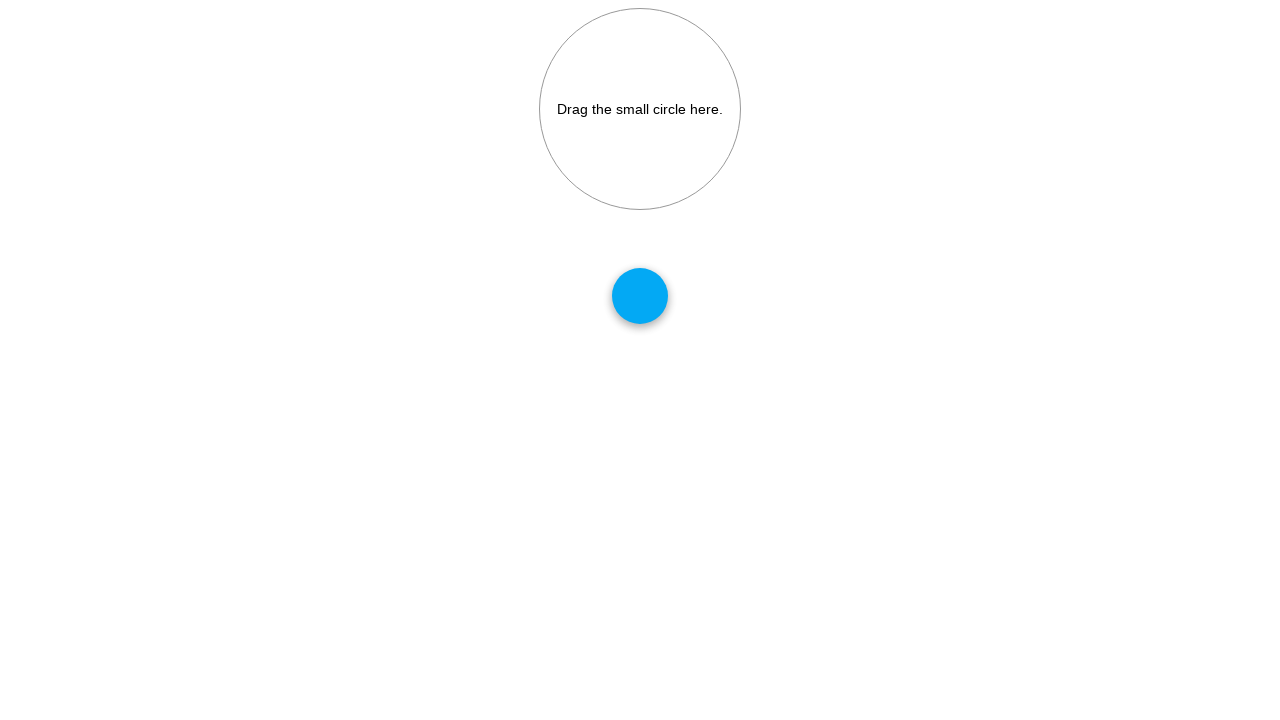

Dragged source element to target element at (640, 109)
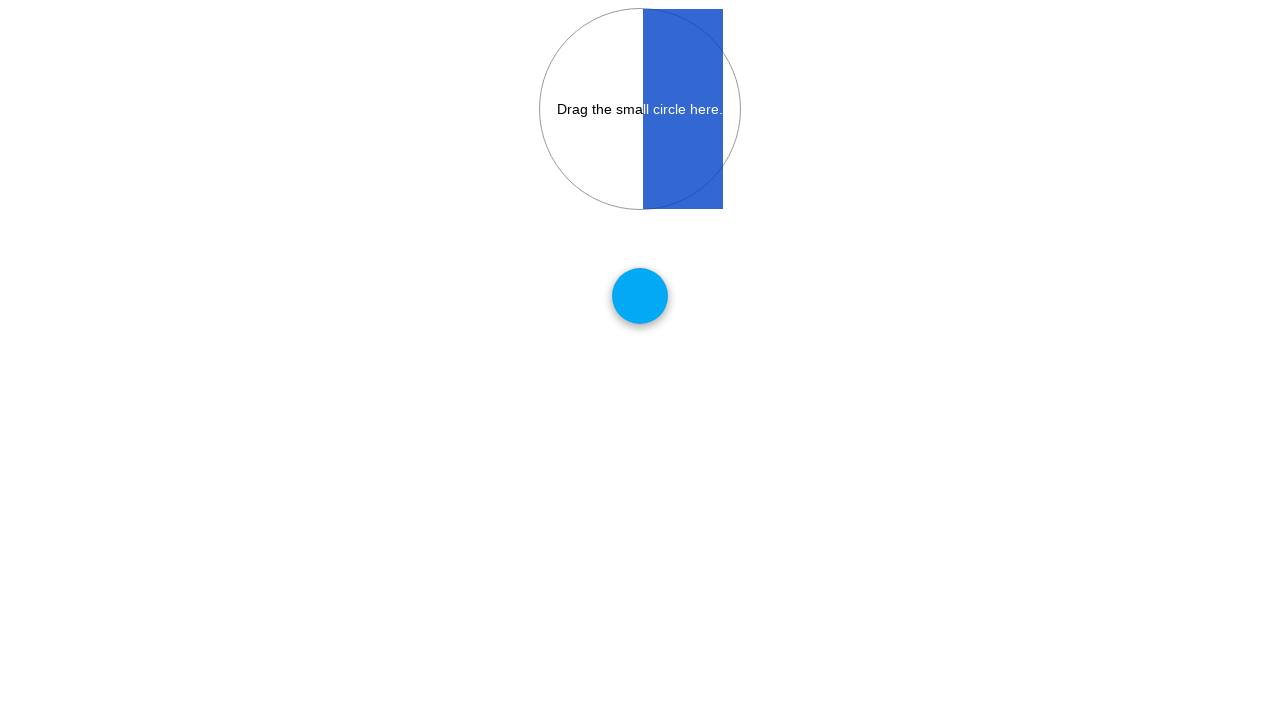

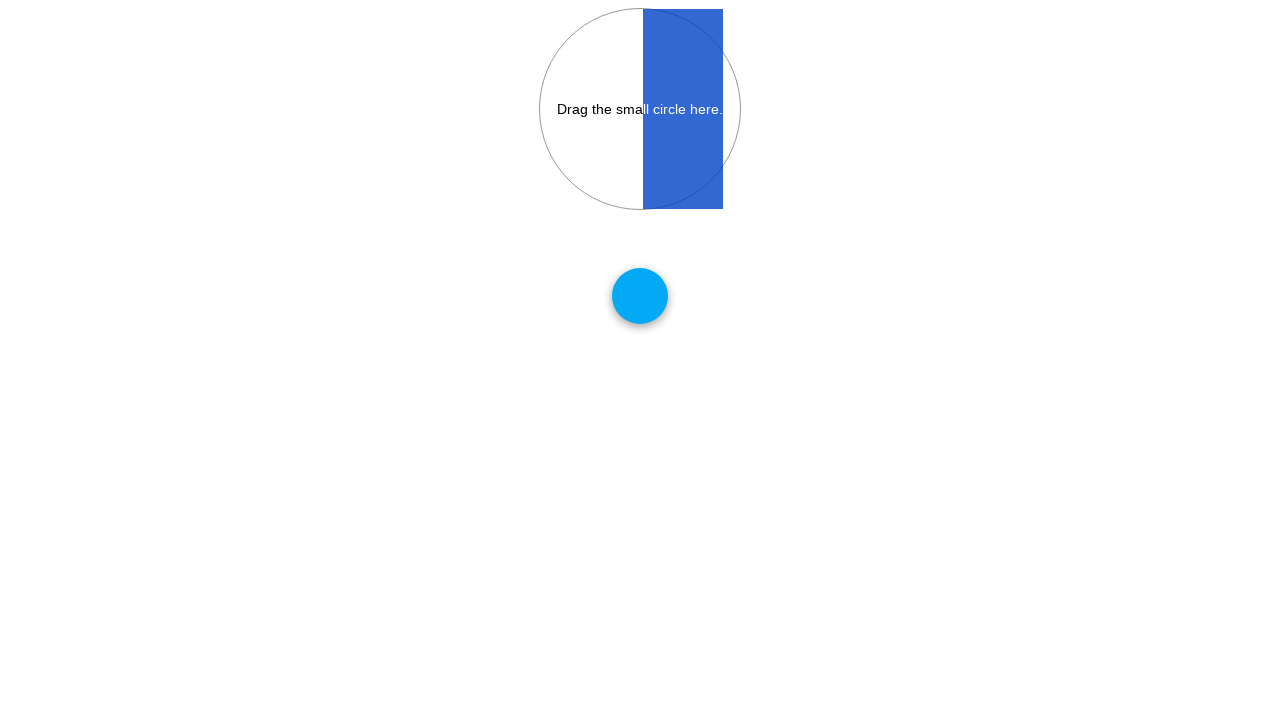